Tests that the form shows an error message when the last name field is left empty.

Starting URL: https://qa-practice.netlify.app/bugs-form/

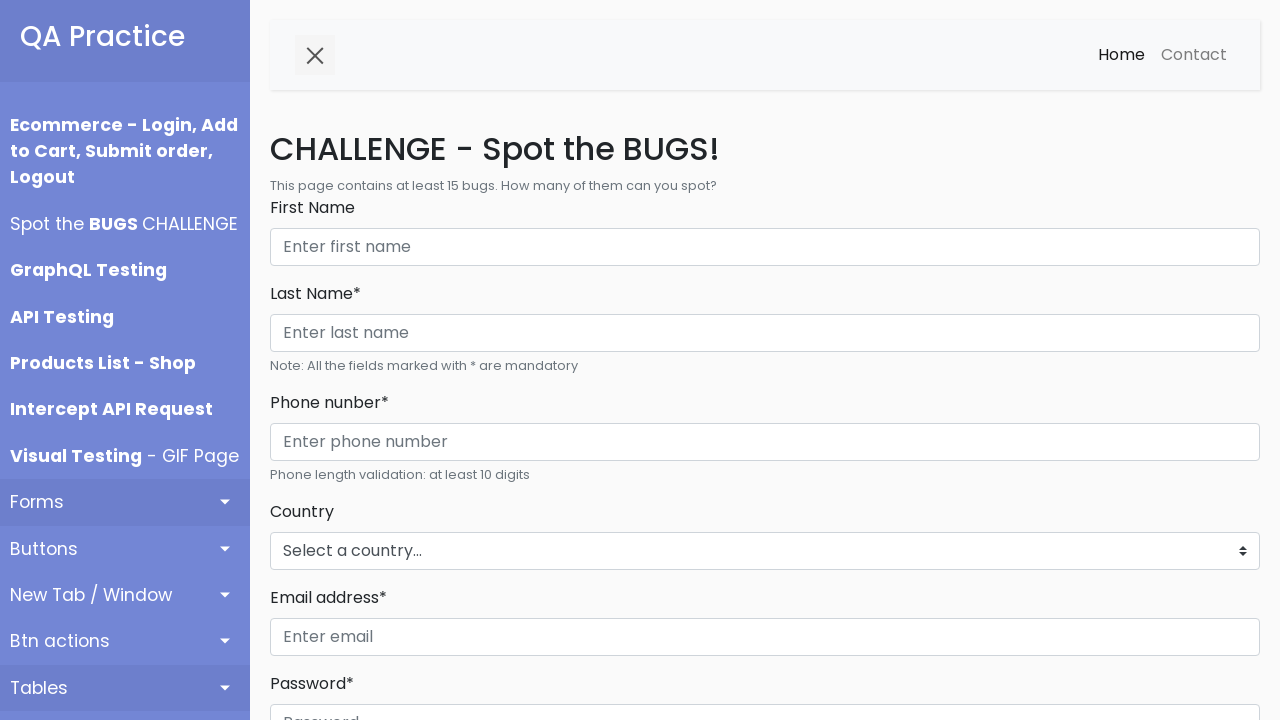

Navigated to bugs form page
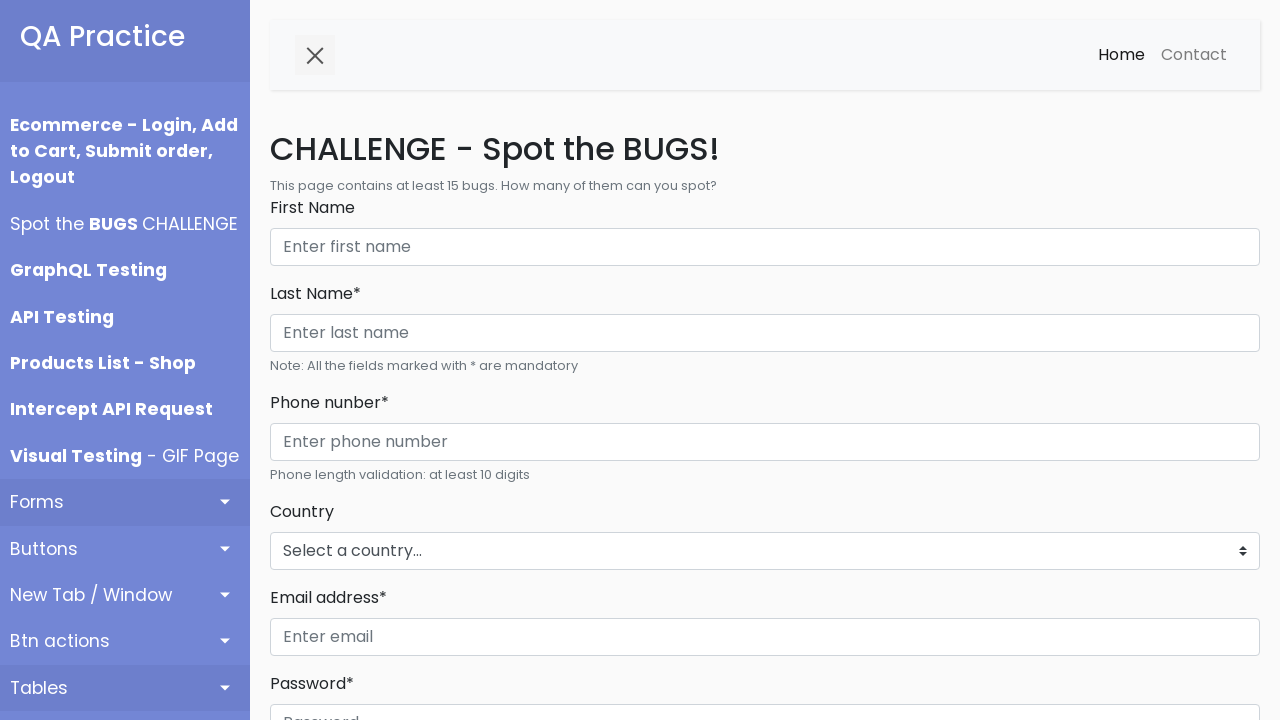

Filled First Name field with 'Emily Davis' on internal:role=textbox[name="First Name"i]
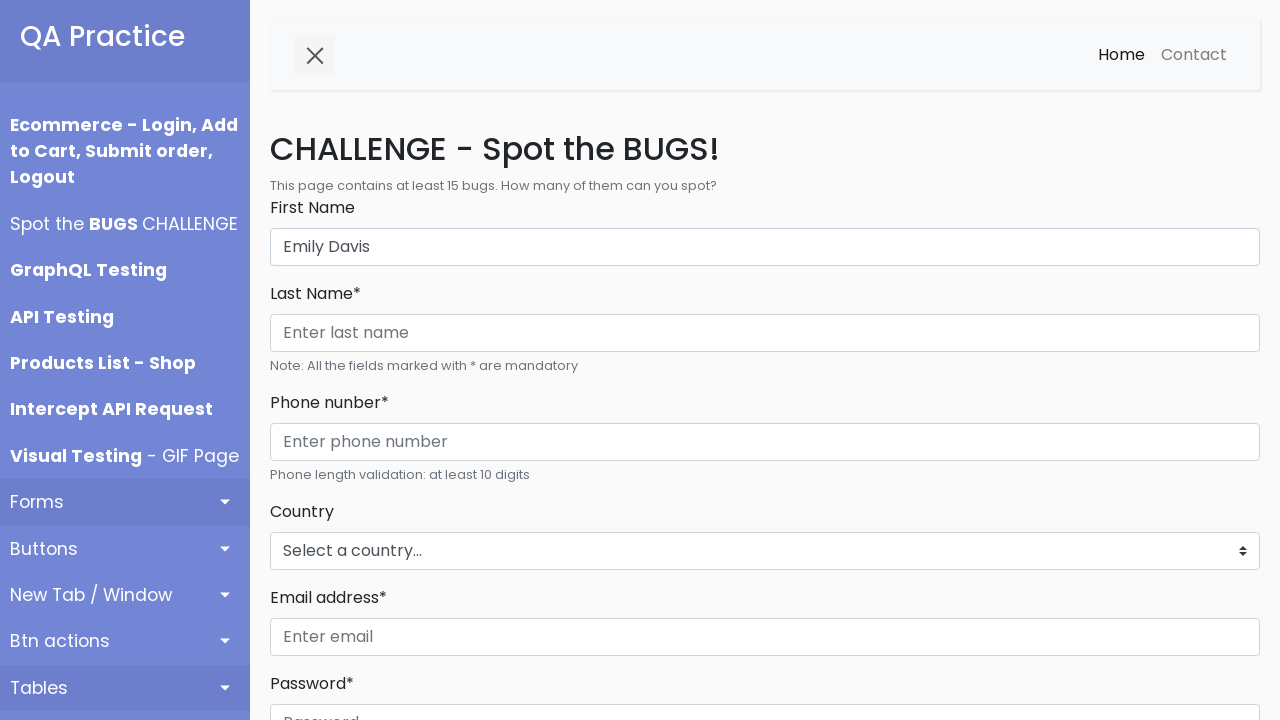

Filled phone number field with '987654321098' on internal:role=textbox[name="Enter phone number"i]
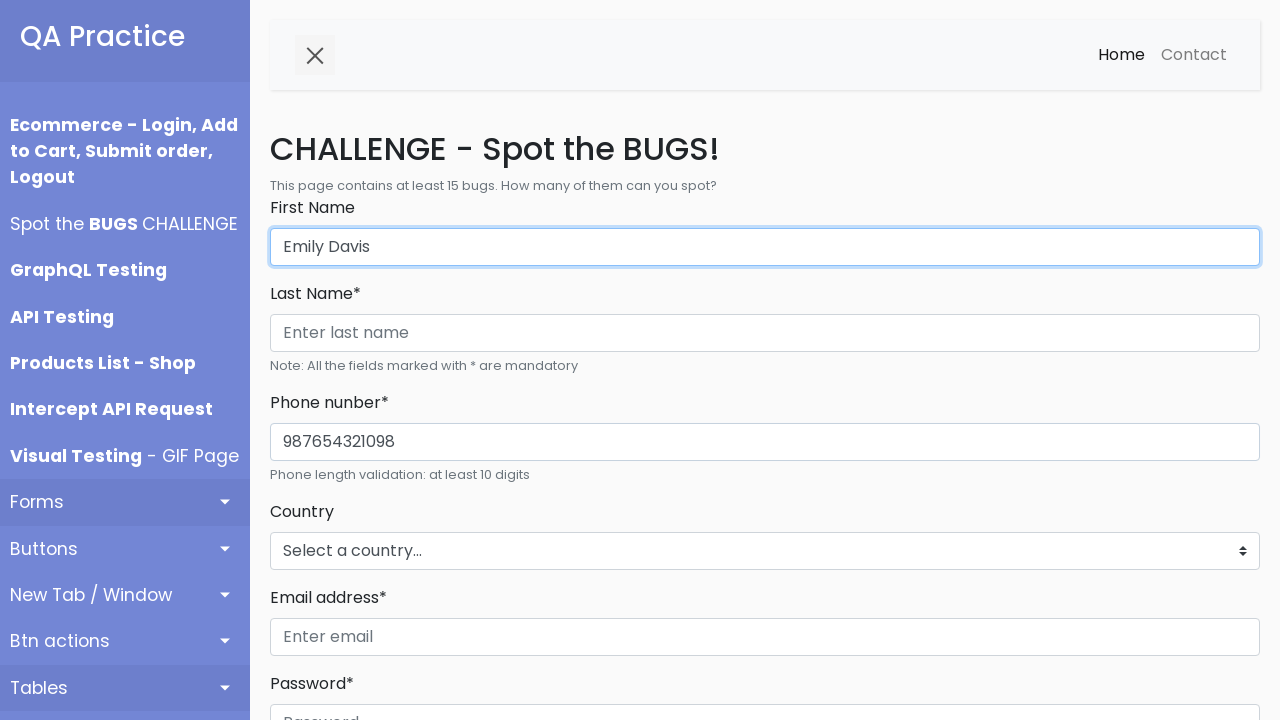

Selected 'New Zealand' from countries dropdown on #countries_dropdown_menu
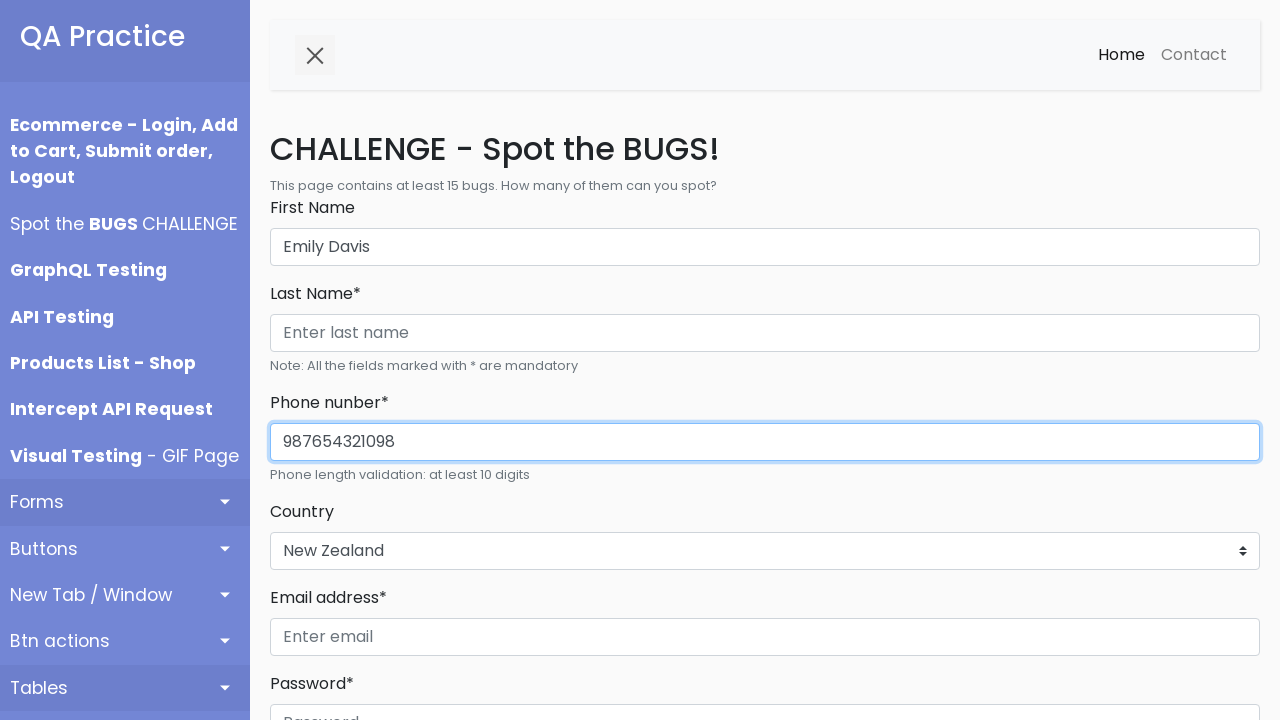

Filled email field with 'emily.davis@example.com' on internal:role=textbox[name="Enter email"i]
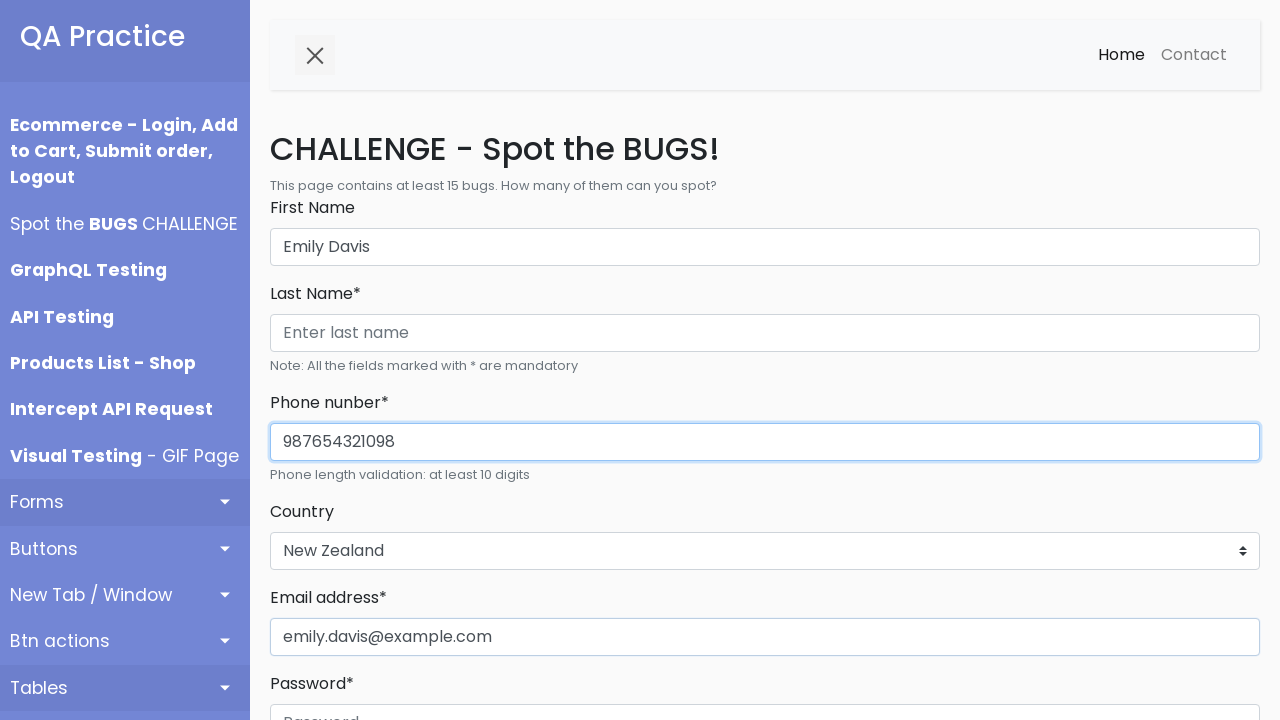

Filled password field with 'TestPass456' on internal:role=textbox[name="Password"i]
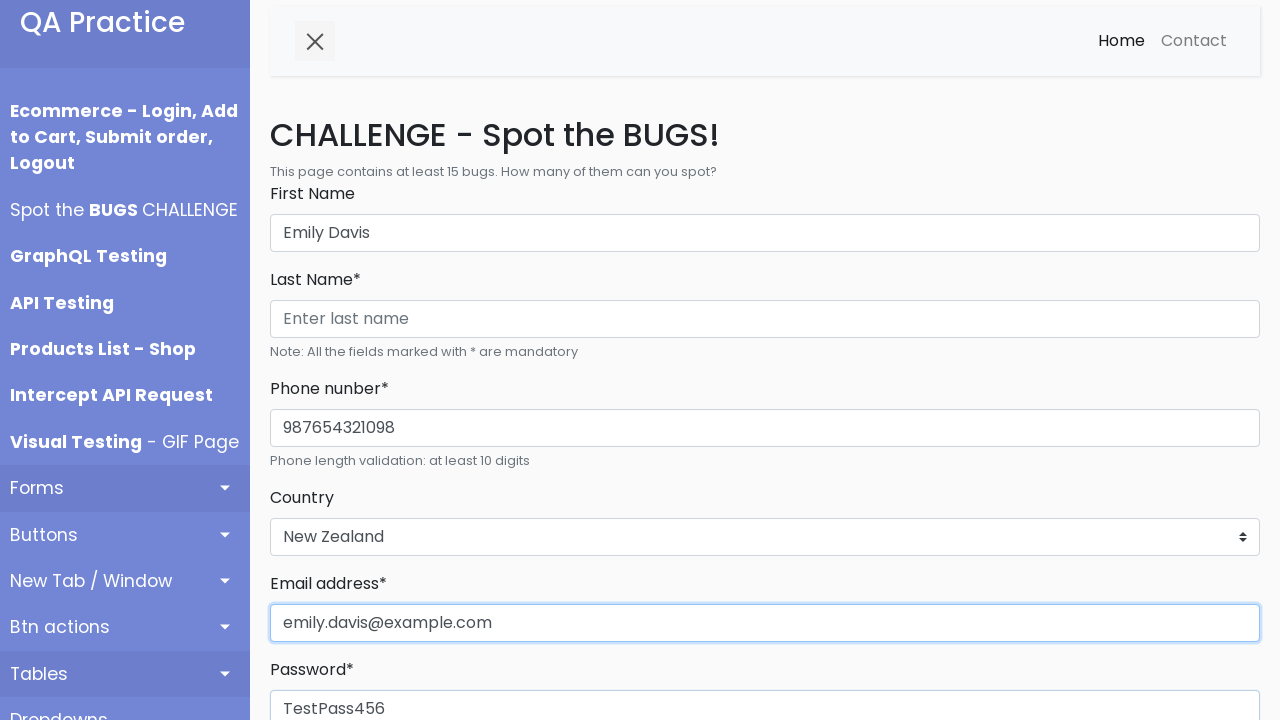

Clicked Register button at (316, 360) on internal:role=button[name="Register"i]
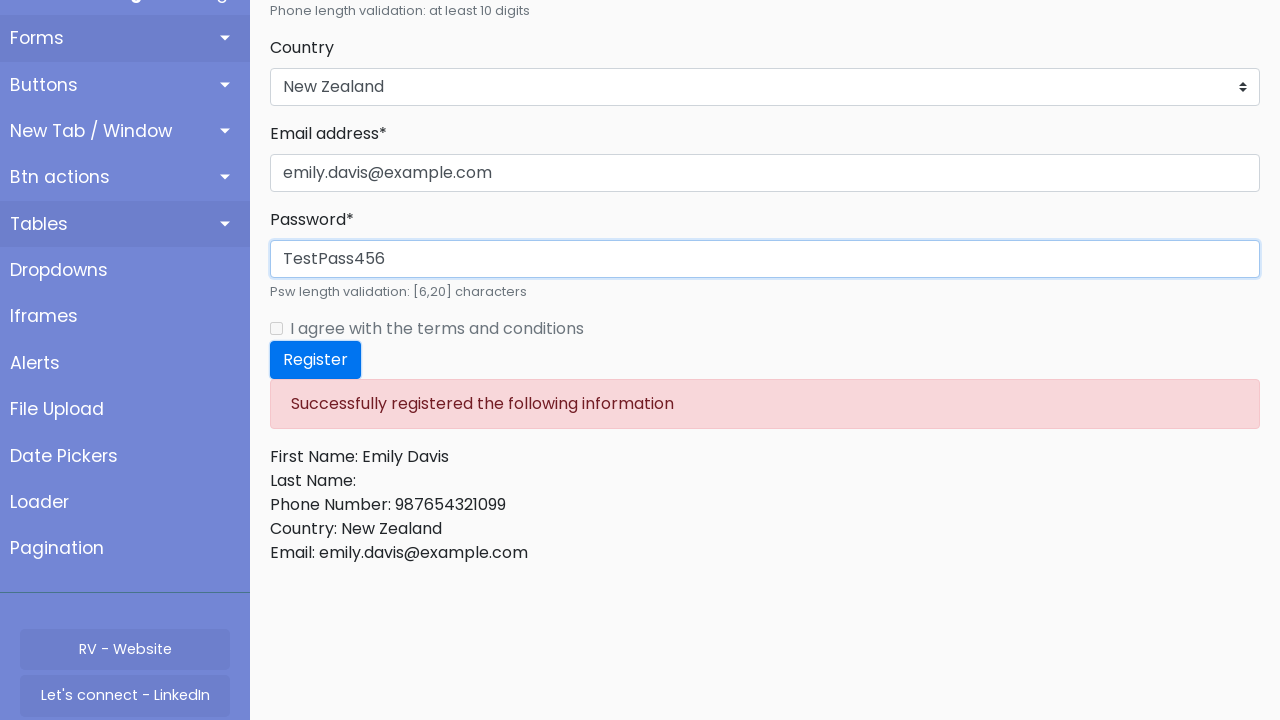

Error message appeared for missing last name field
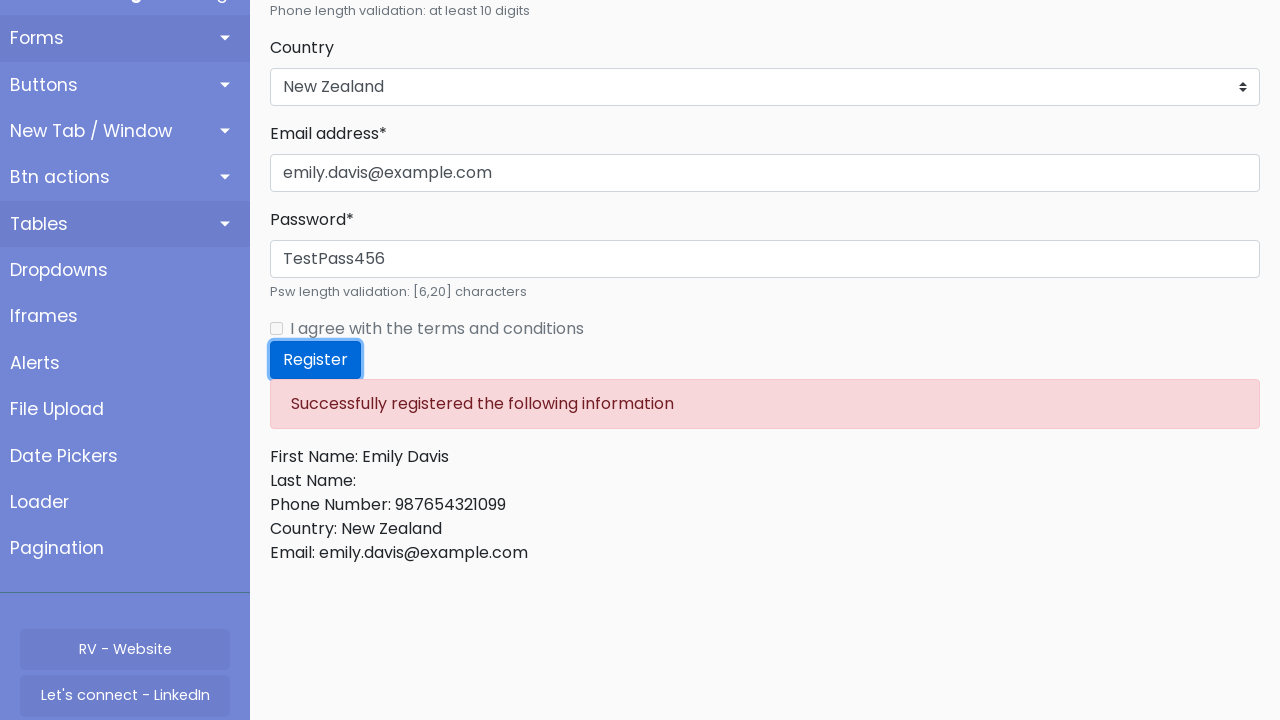

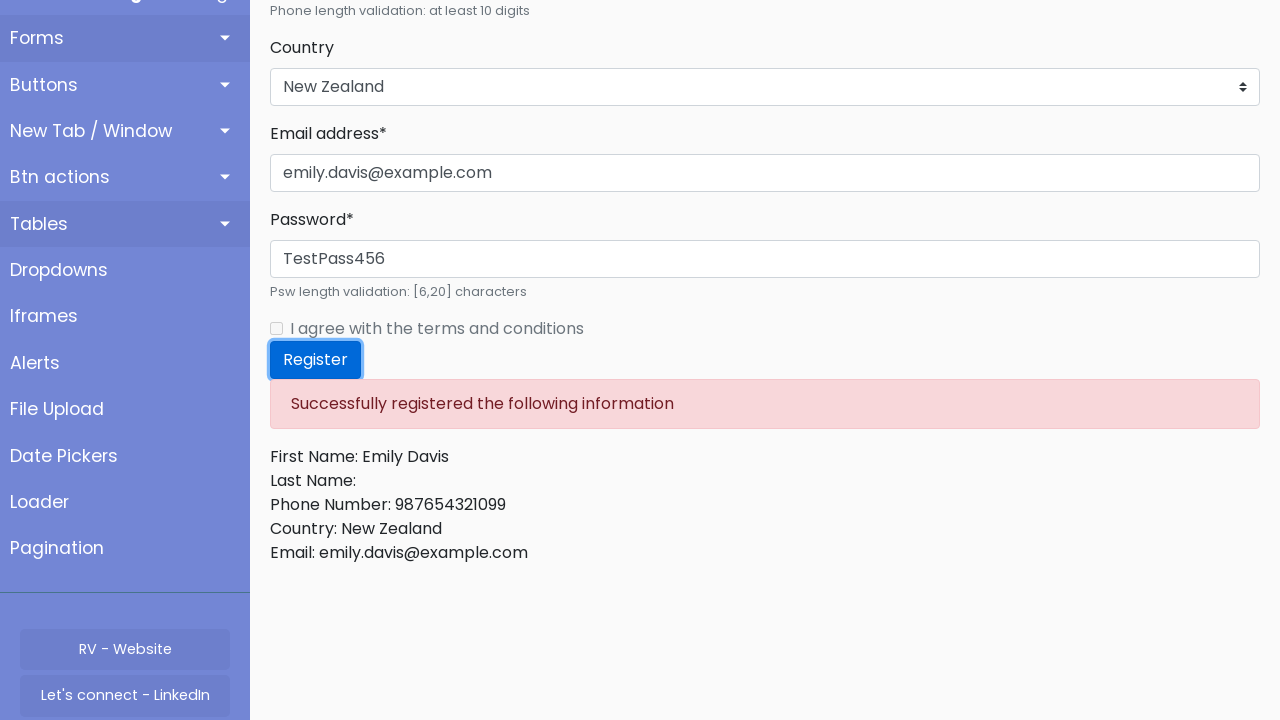